Tests selecting a radio button and checkbox on the form.

Starting URL: http://www.thetestingworld.com/testings

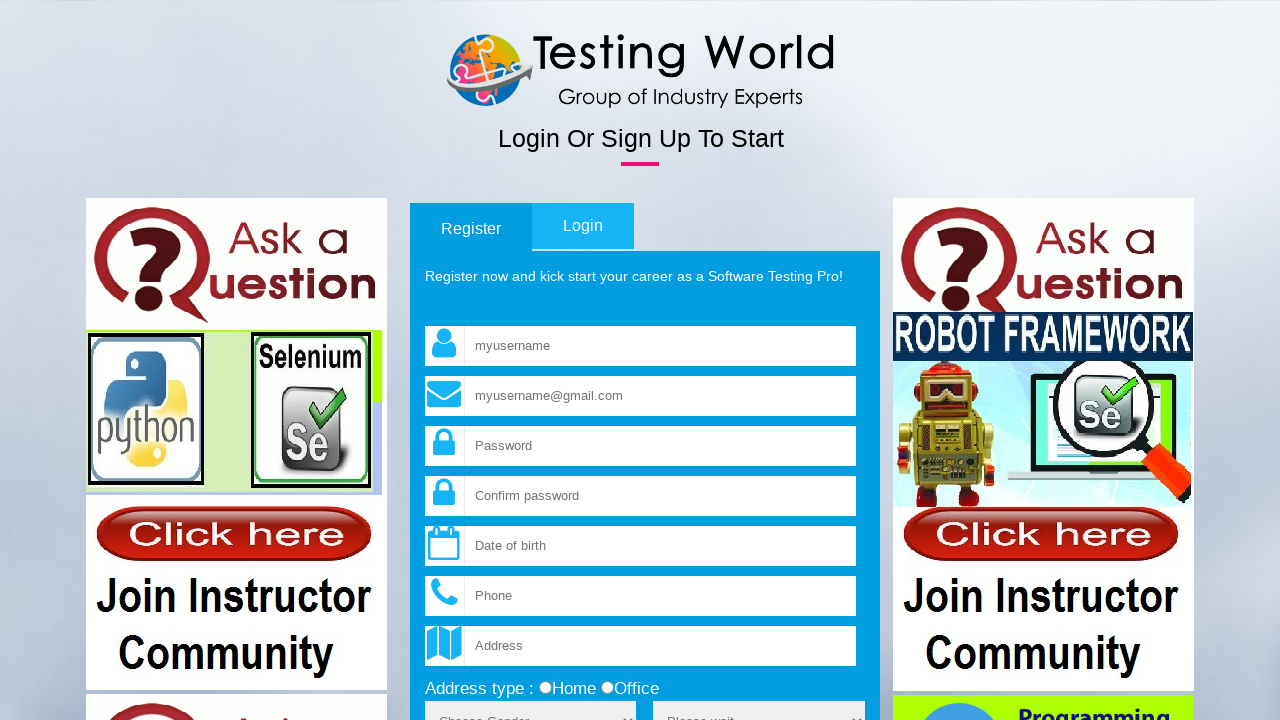

Selected 'office' radio button for address type at (607, 688) on input[name='add_type'][value='office']
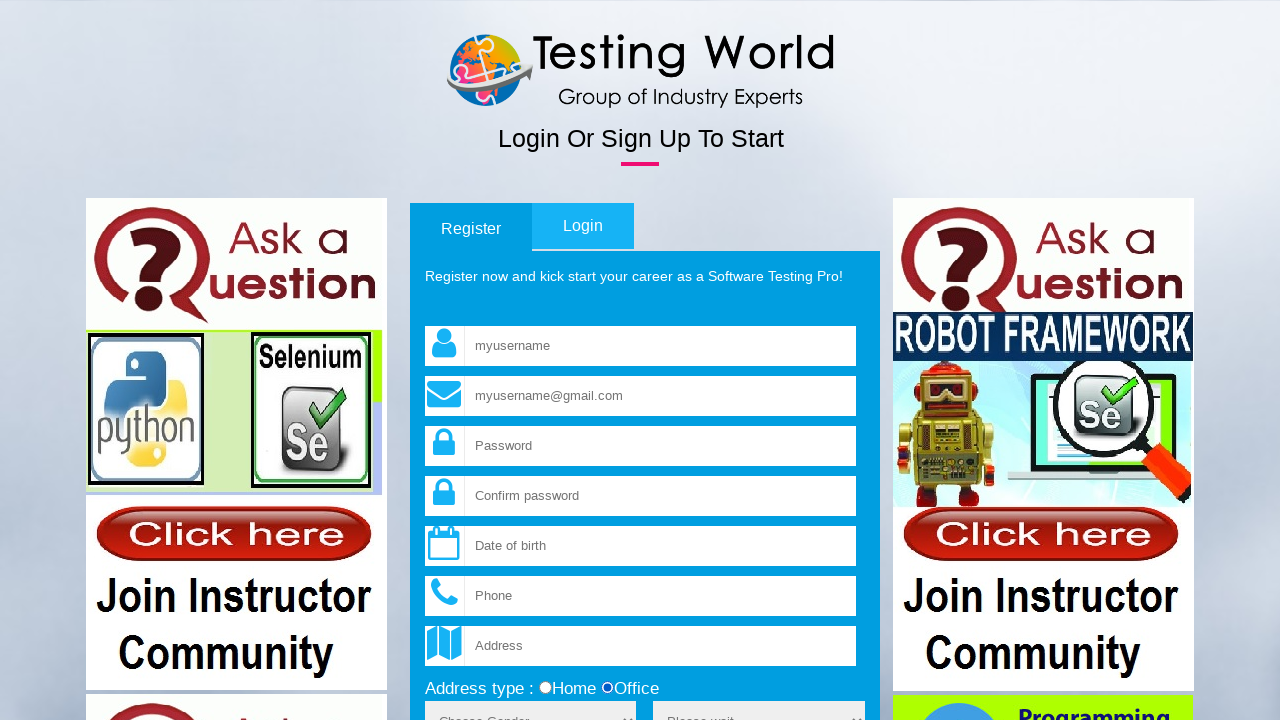

Checked terms and conditions checkbox at (431, 361) on input[name='terms']
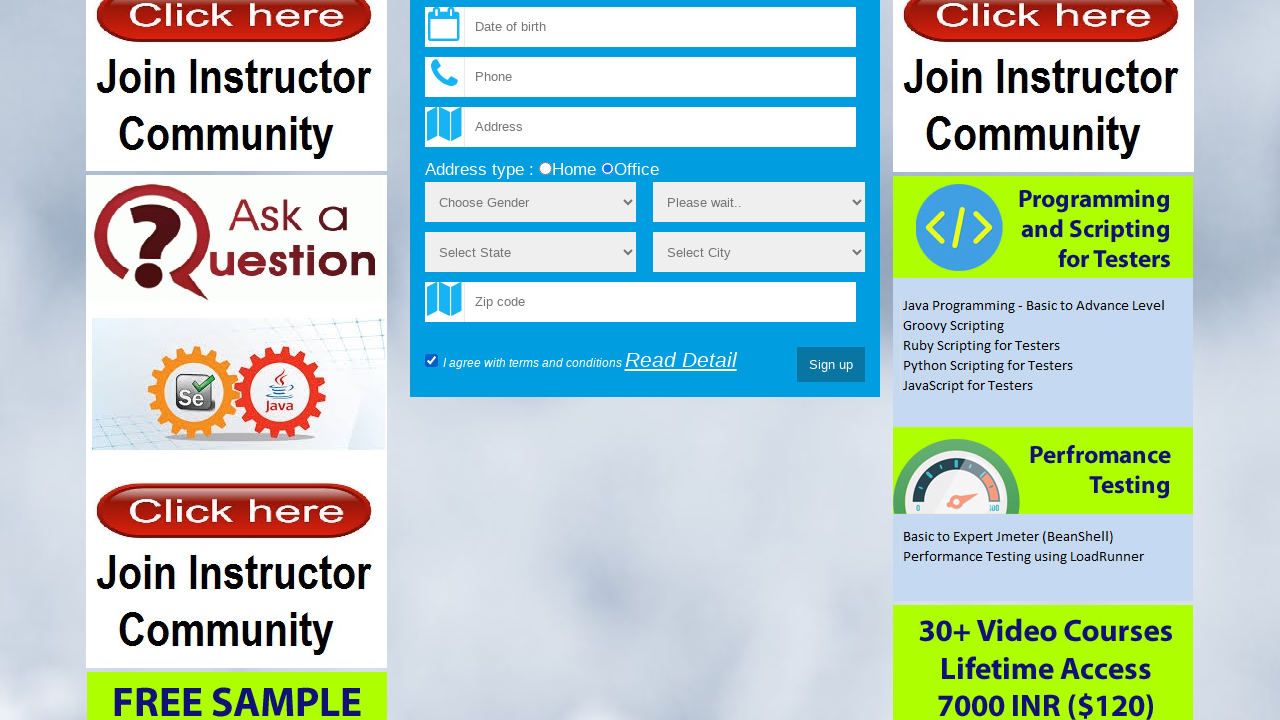

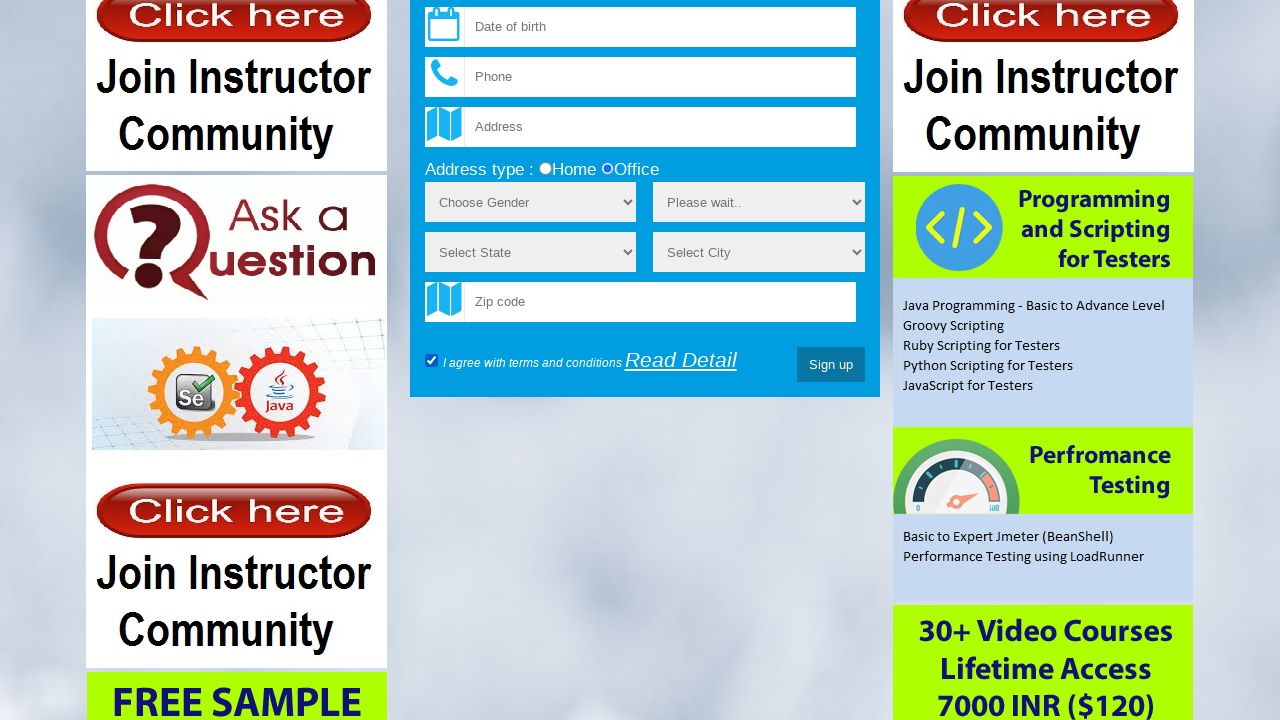